Navigates to CS:GO Cases website and clicks on a green plus button after waiting for the page to load

Starting URL: https://csgocases.com

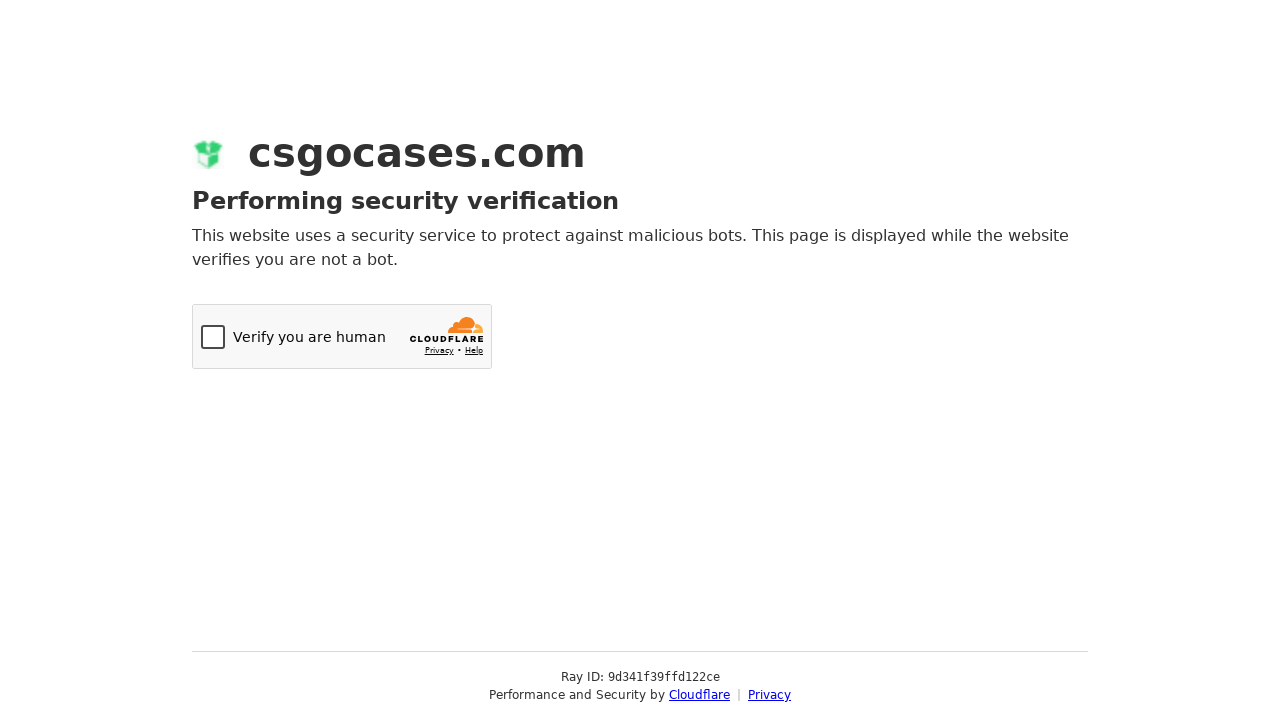

Waited 30 seconds for CS:GO Cases page to fully load
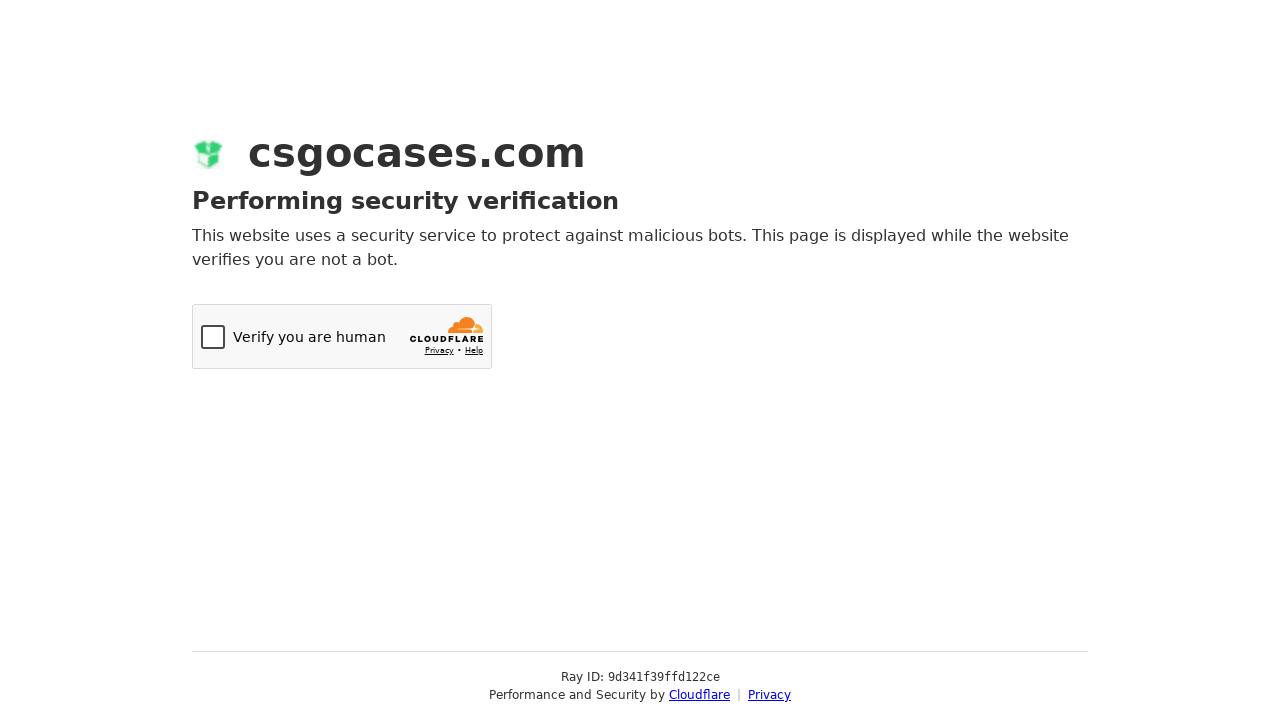

Error clicking green plus button: Page.click: Timeout 60000ms exceeded.
Call log:
  - waiting for locator("span.button.button-green.button-plus")
 on span.button.button-green.button-plus
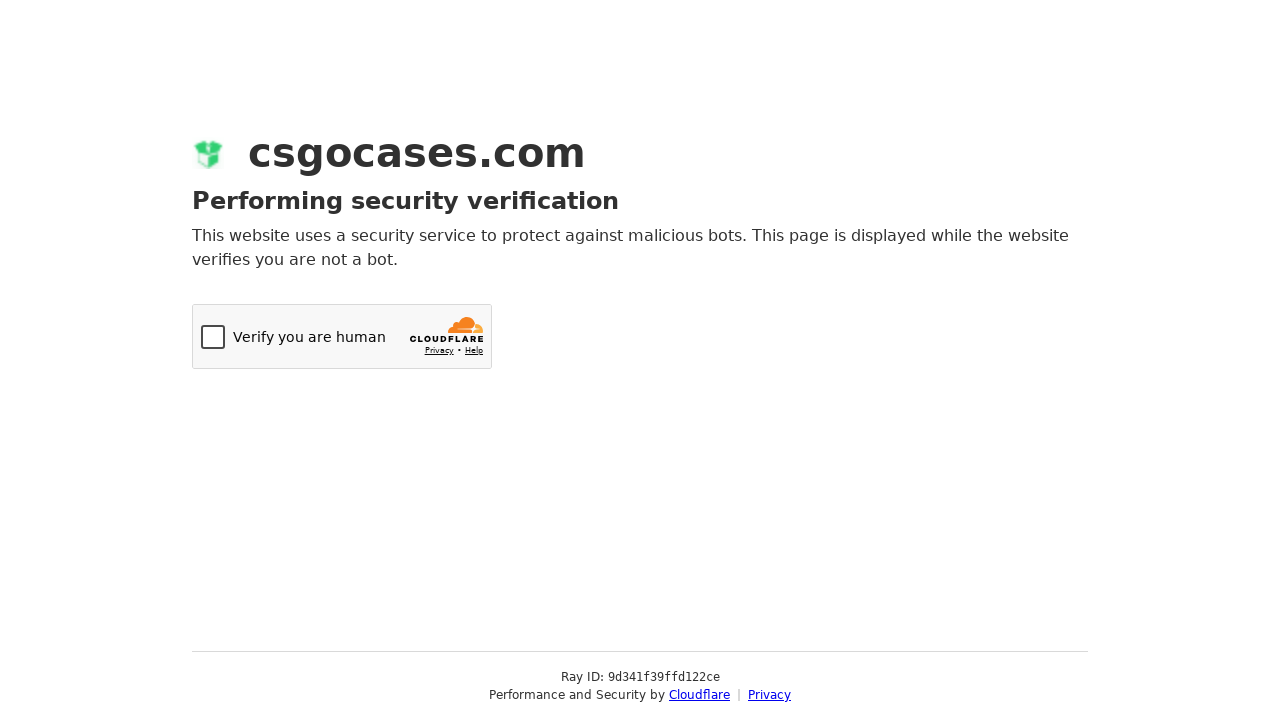

Waited 30 seconds to observe the result after clicking green plus button
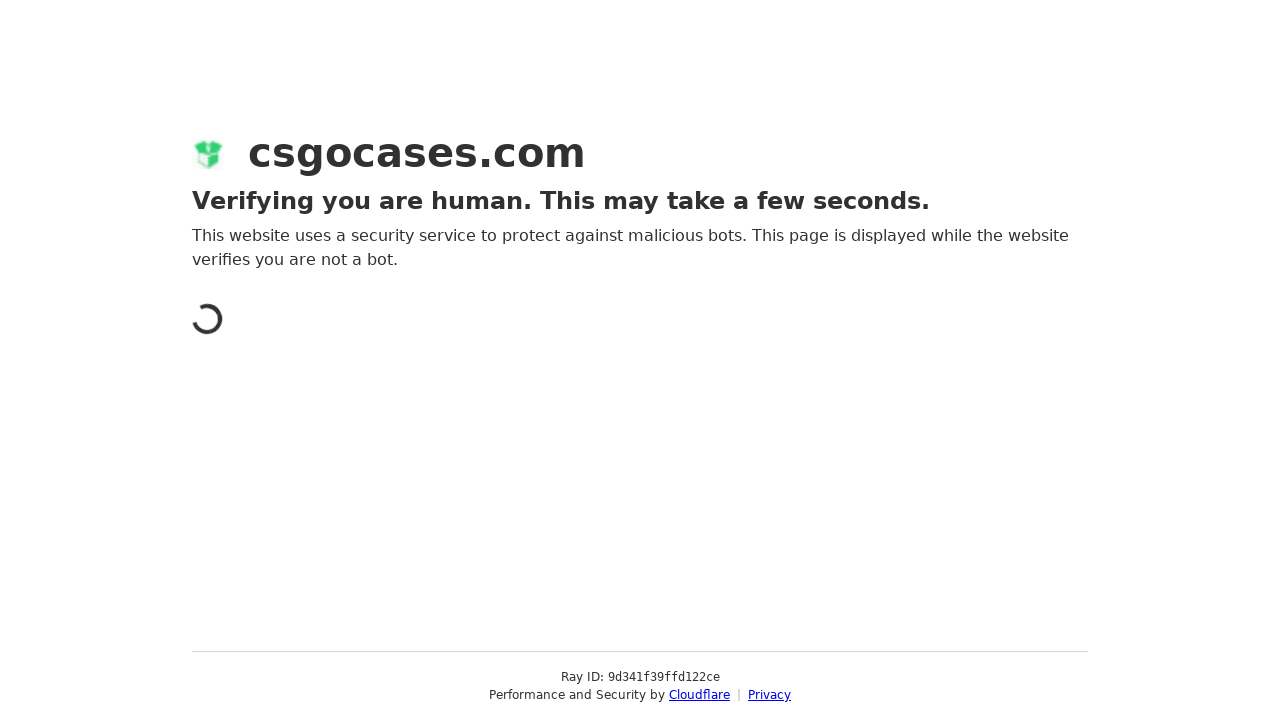

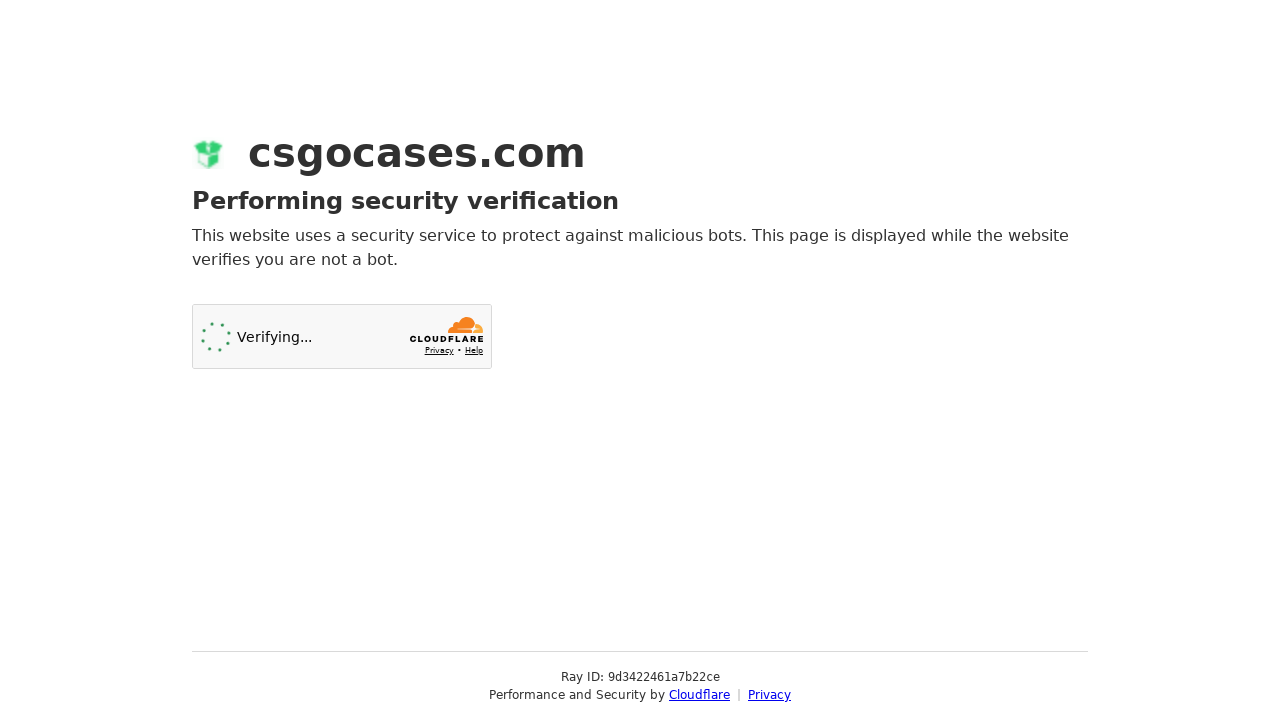